Tests the jQuery UI Sortable demo by navigating to the sortable page, switching to the demo iframe, and performing a drag-and-drop action to reorder list items.

Starting URL: https://jqueryui.com/

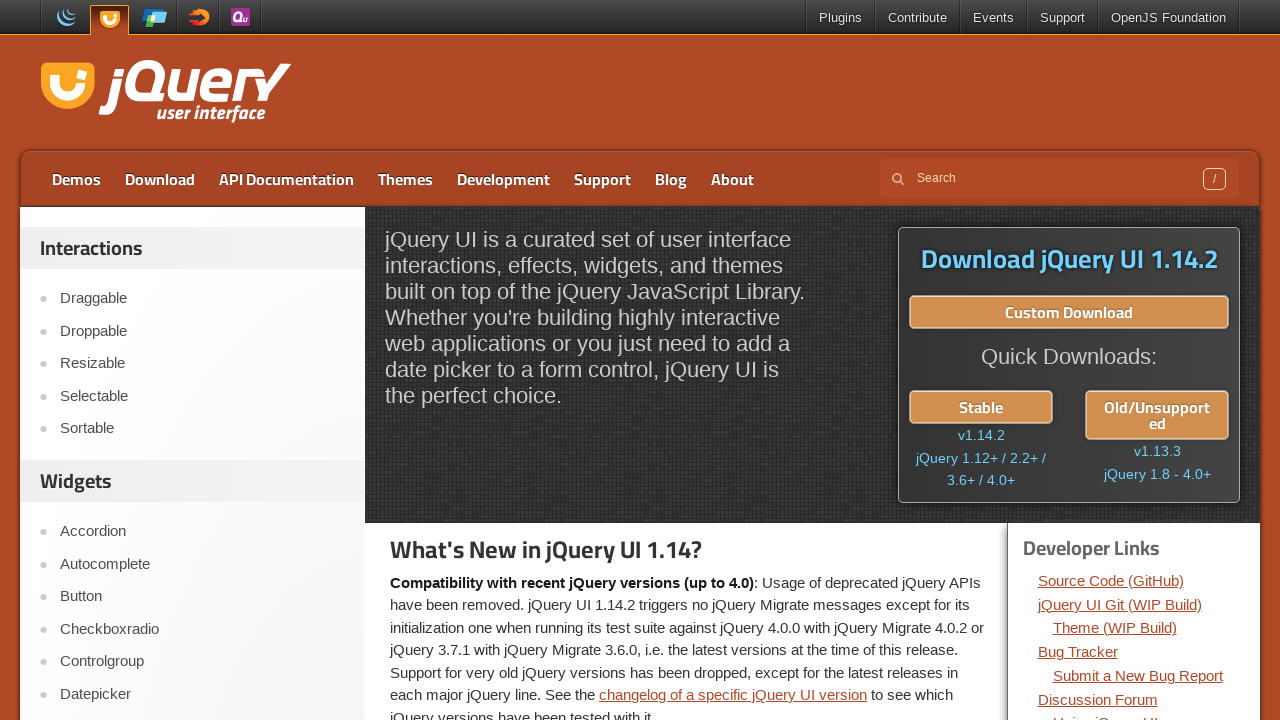

Clicked on the Sortable link to navigate to the sortable demo at (202, 429) on text=Sortable
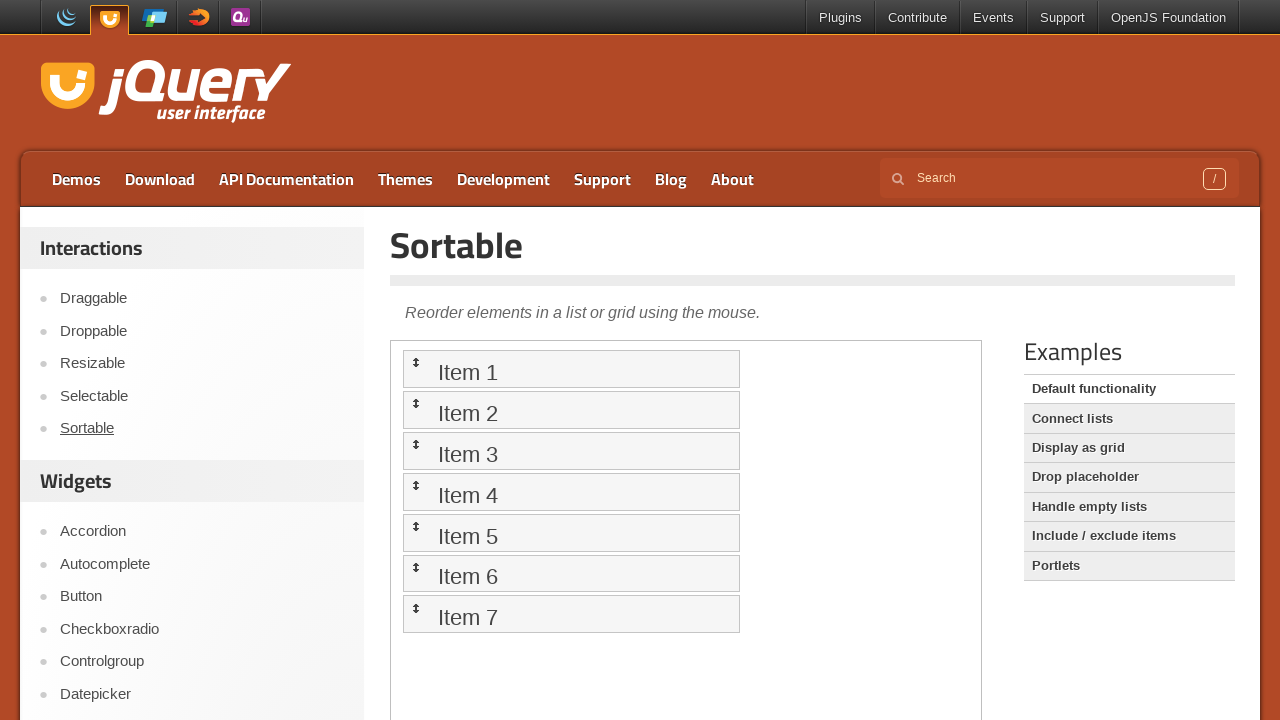

Demo iframe loaded and located
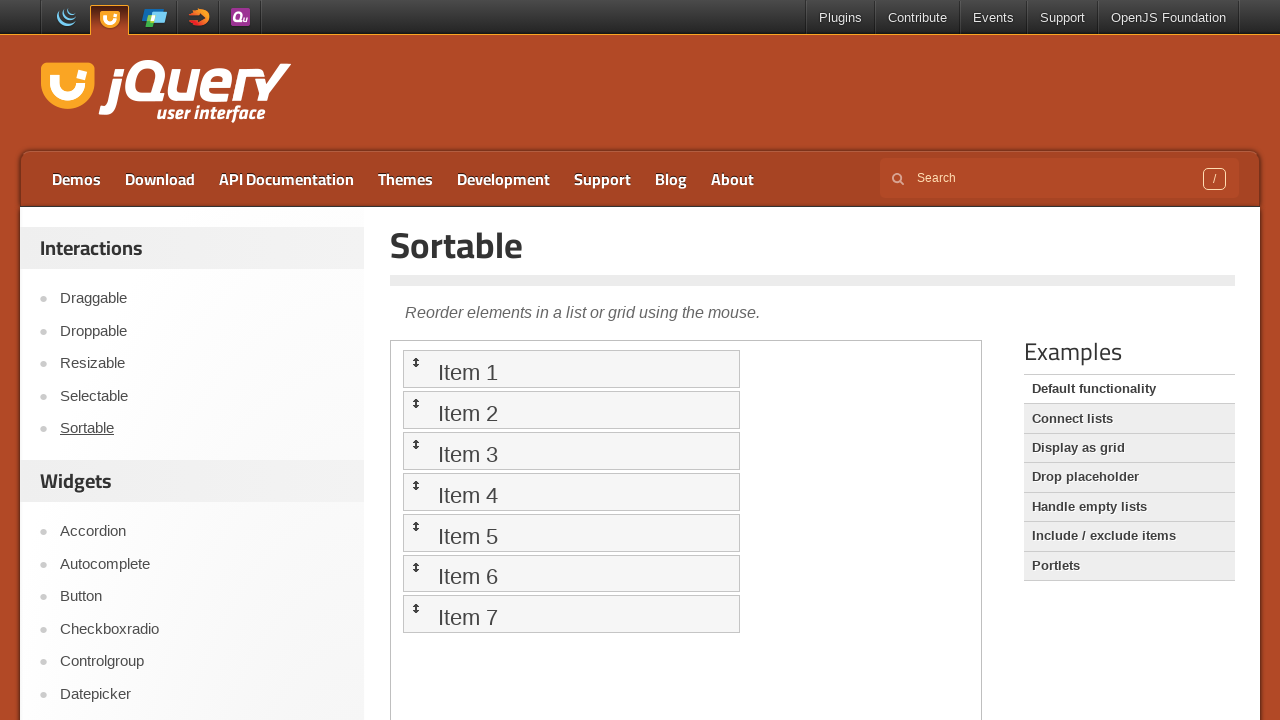

Switched to the demo iframe
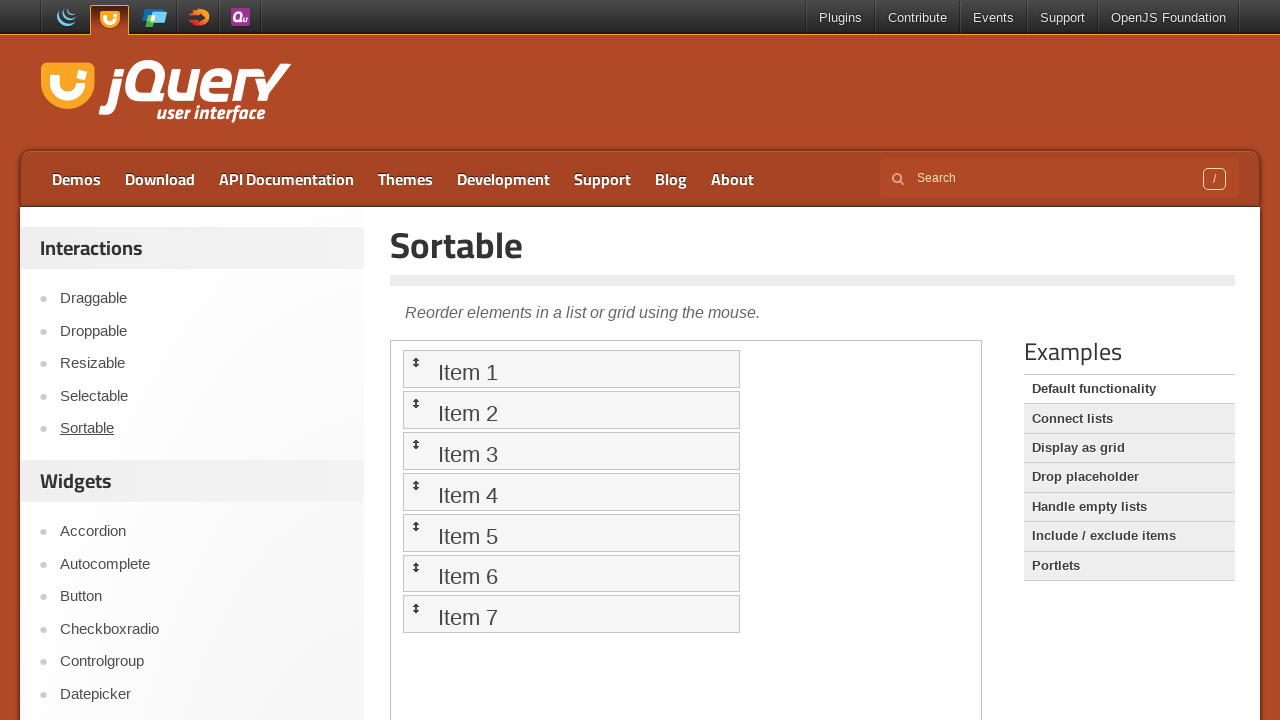

Sortable list items are visible in the iframe
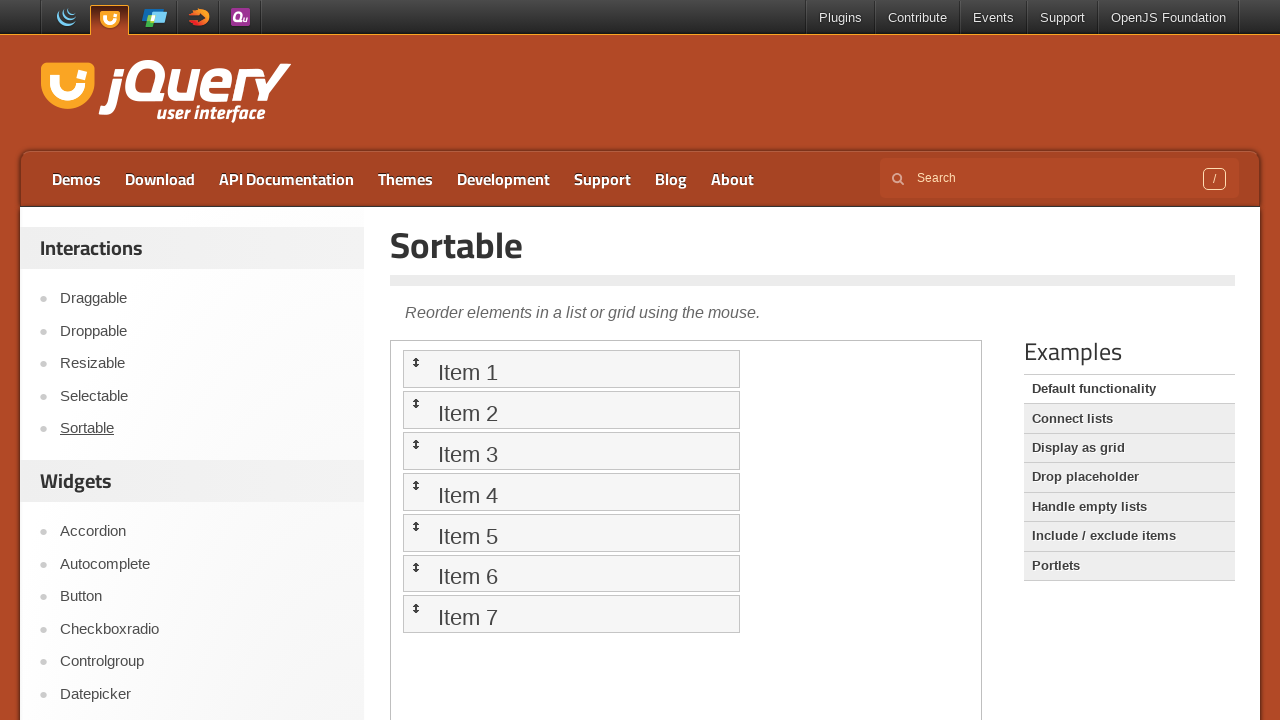

Located the first sortable list item
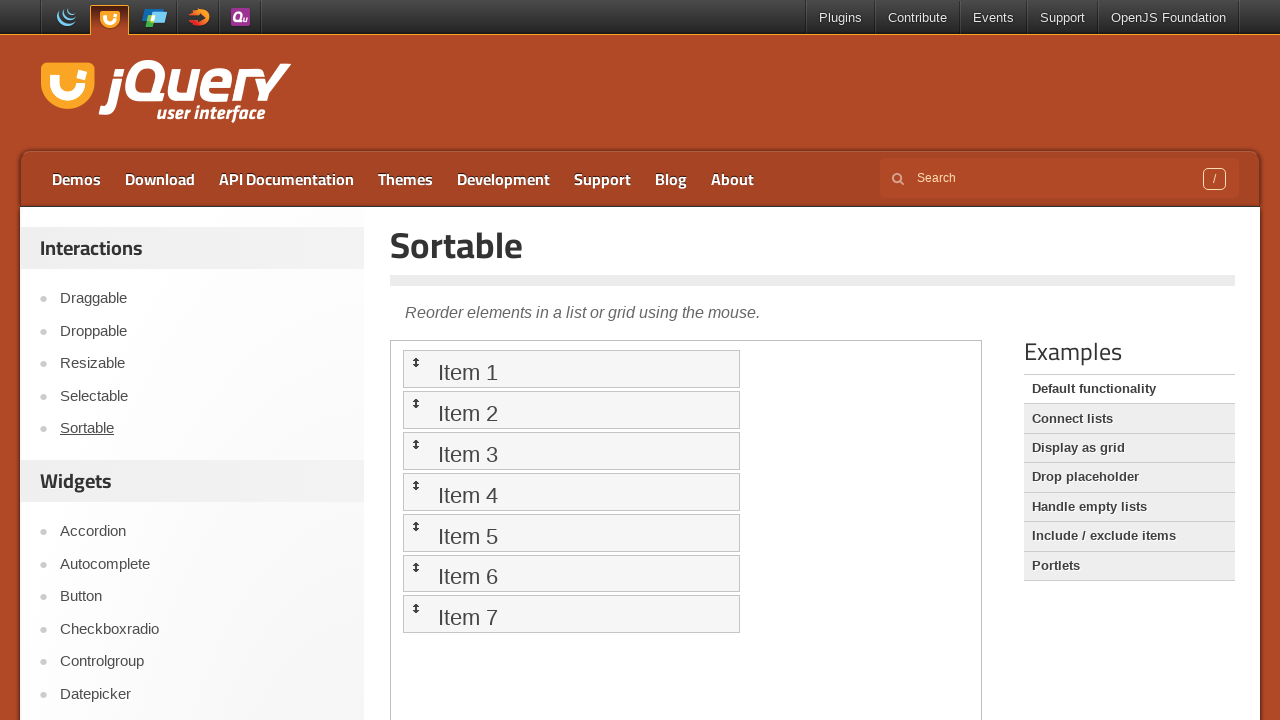

Dragged the first sortable item to the third position to reorder the list at (571, 451)
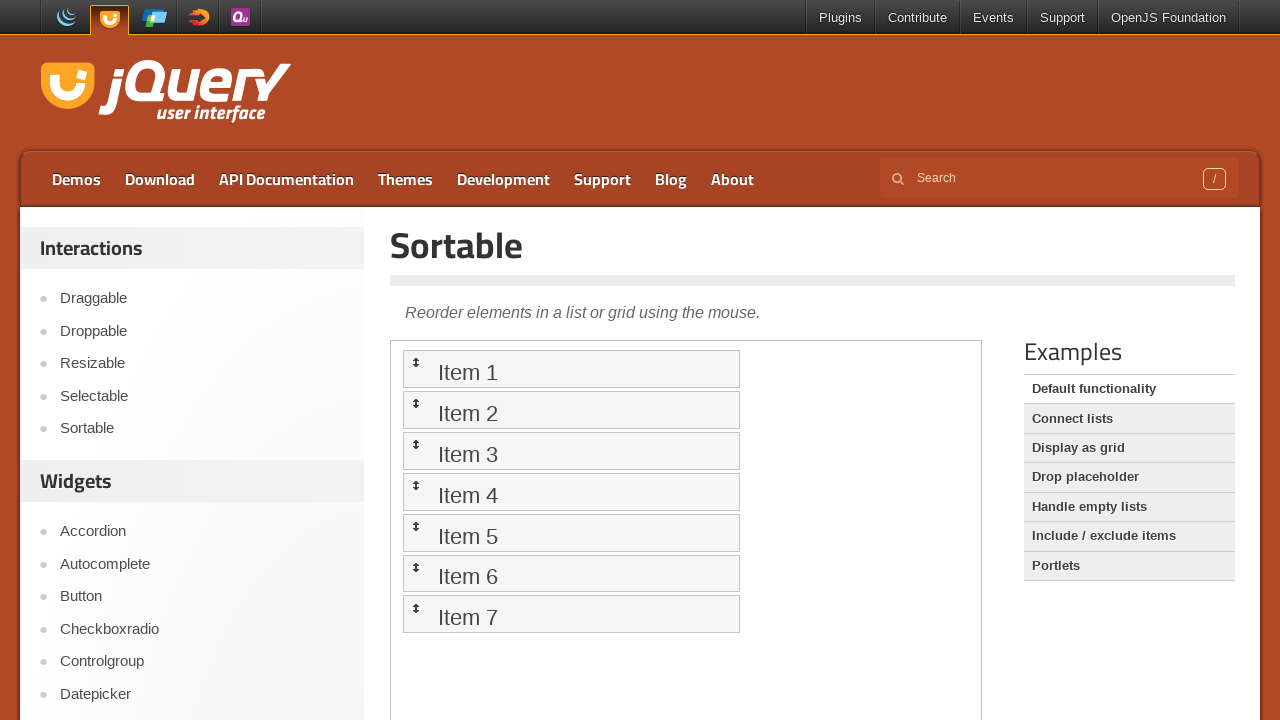

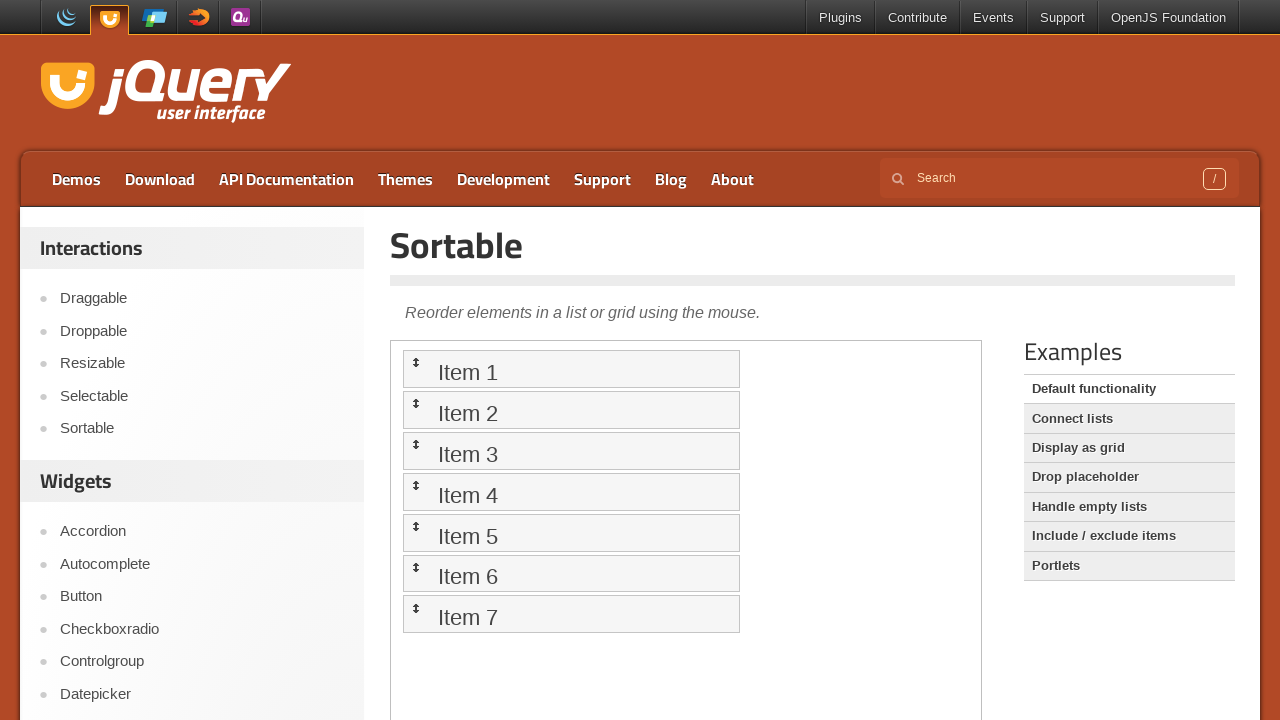